Tests the Selenium homepage by navigating to it, verifying the page body loads, and maximizing the browser window.

Starting URL: https://selenium.dev/

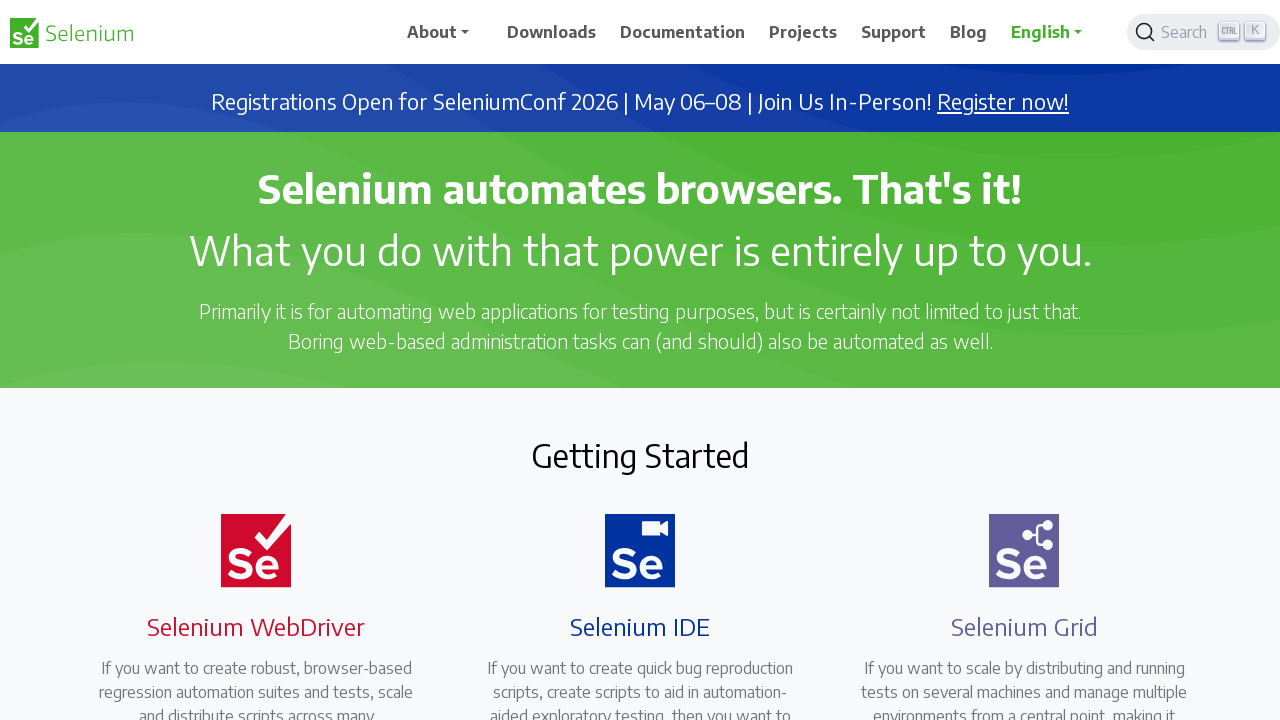

Waited for dropdown element to be available
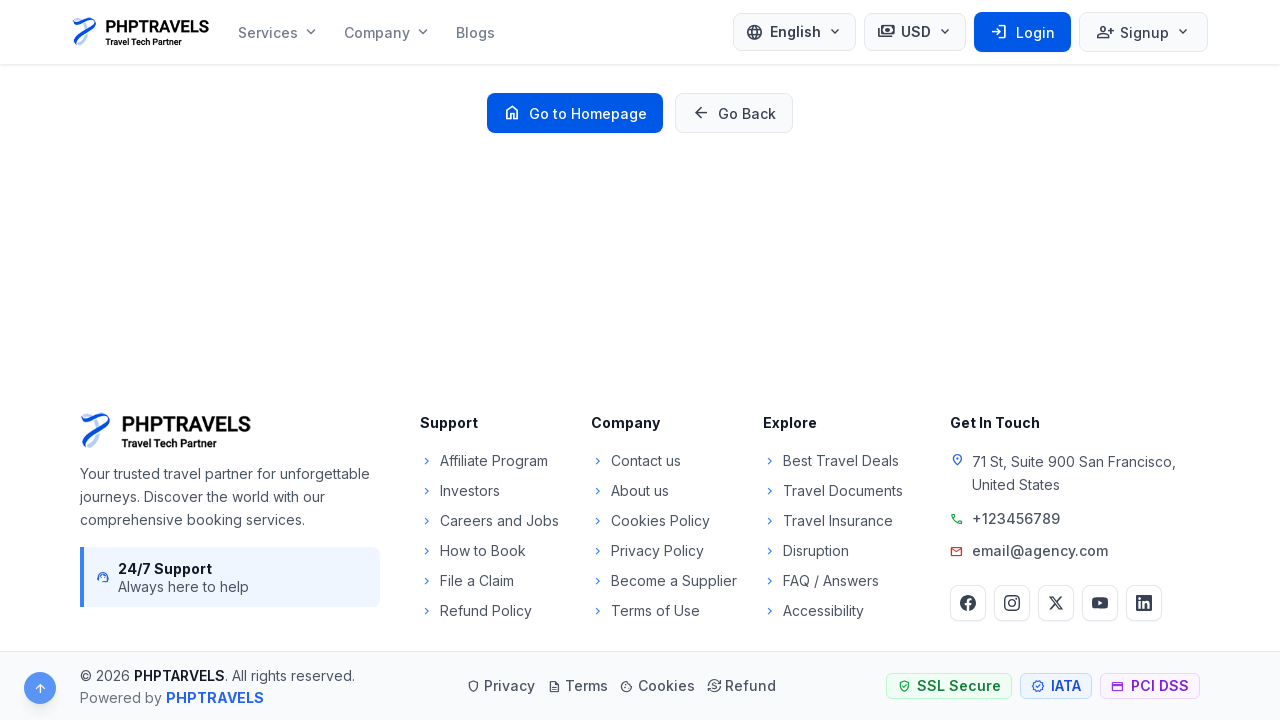

Selected option at index 2 from dropdown
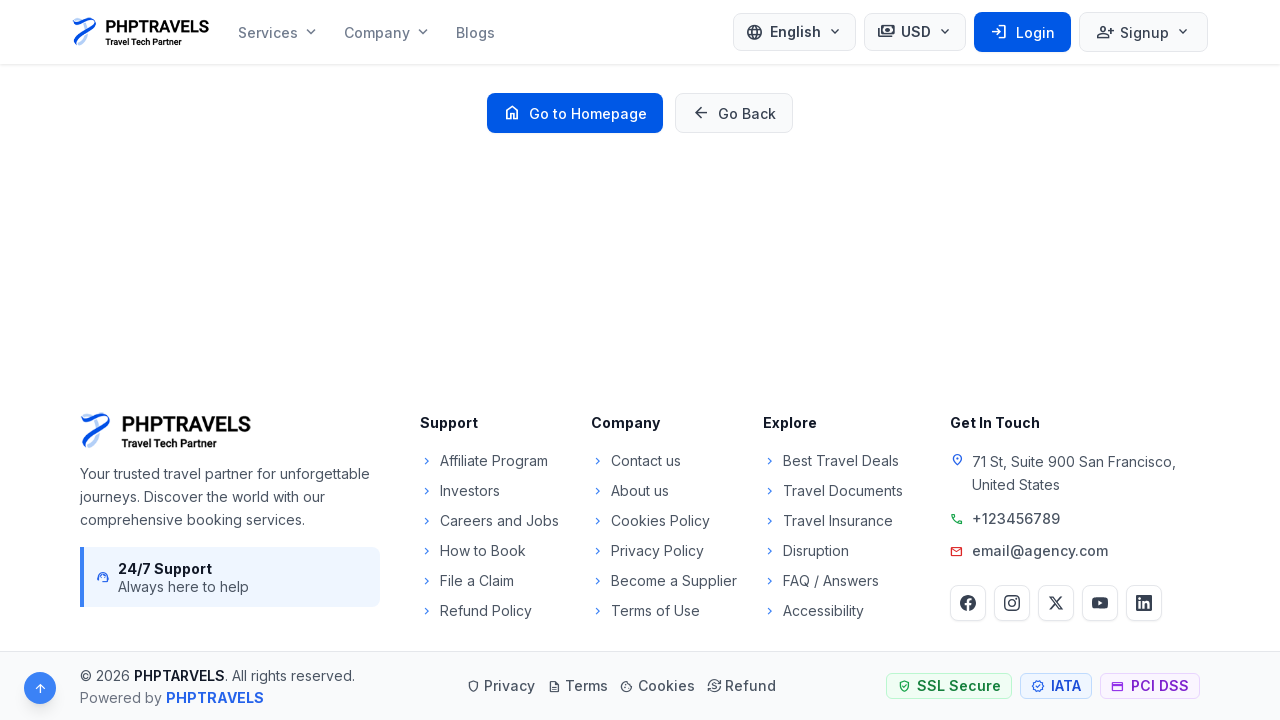

Located dropdown element
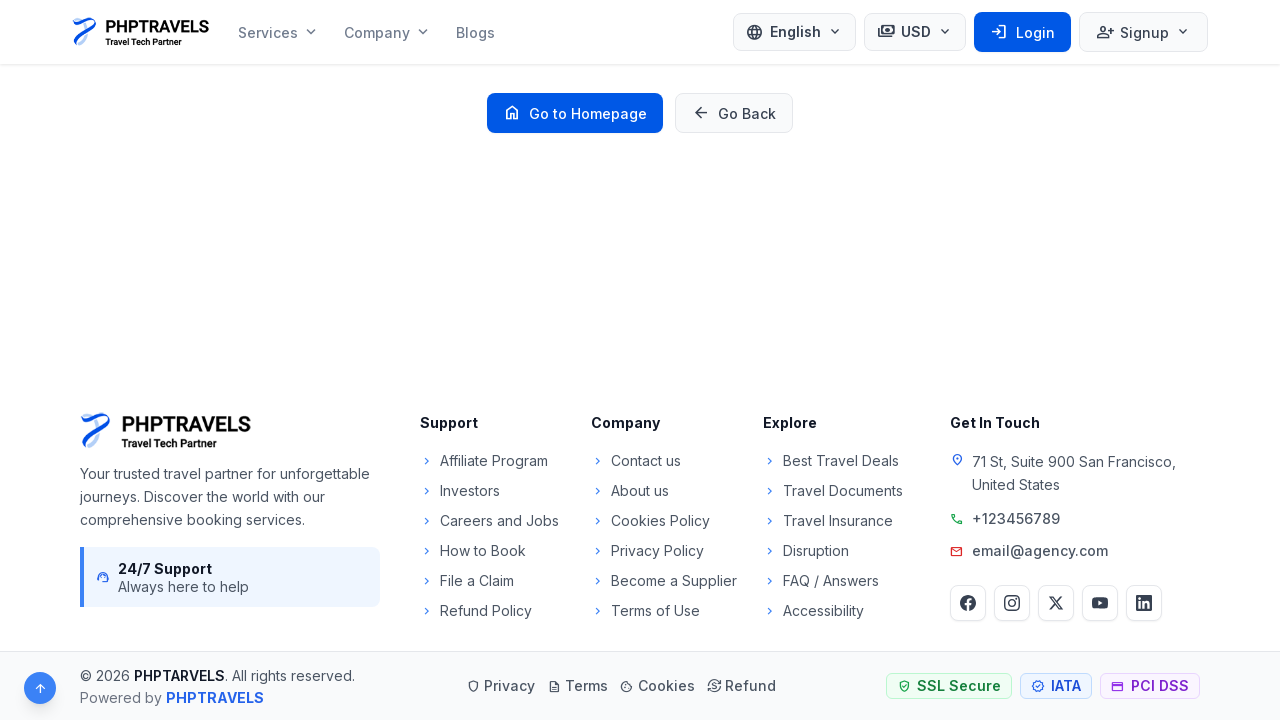

Counted dropdown options: found 3 options
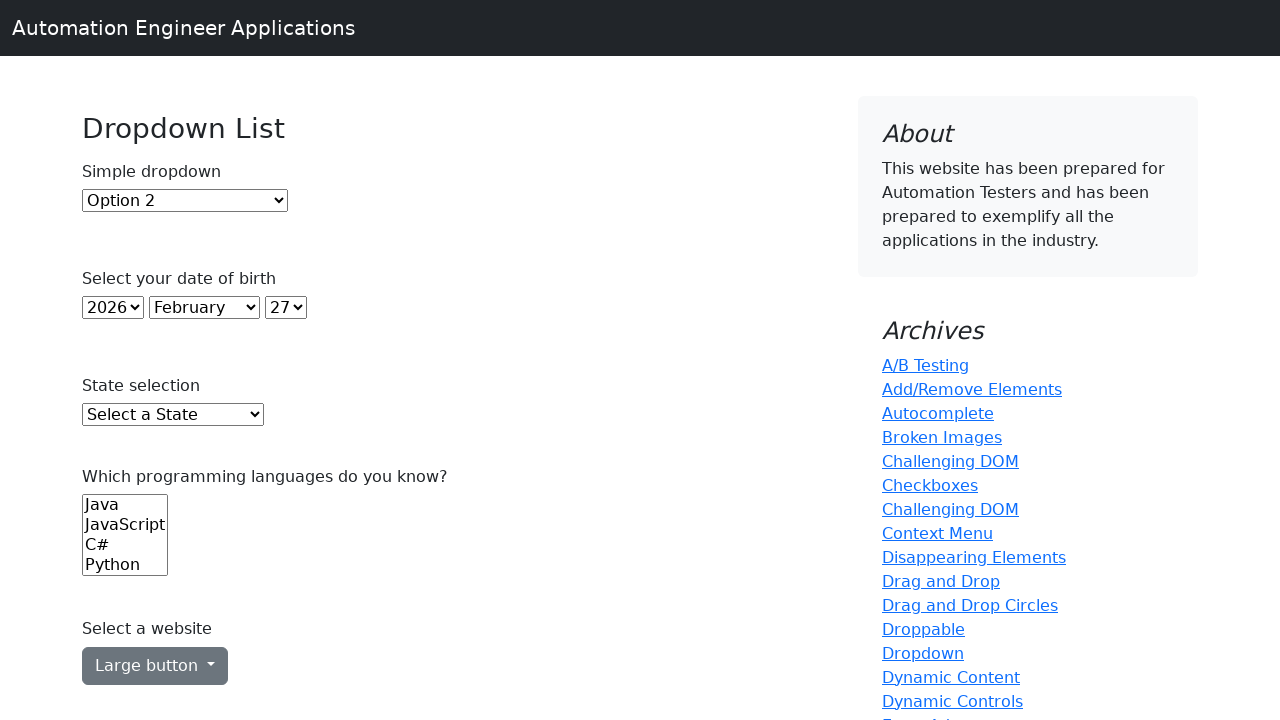

Verified dropdown has exactly 3 options
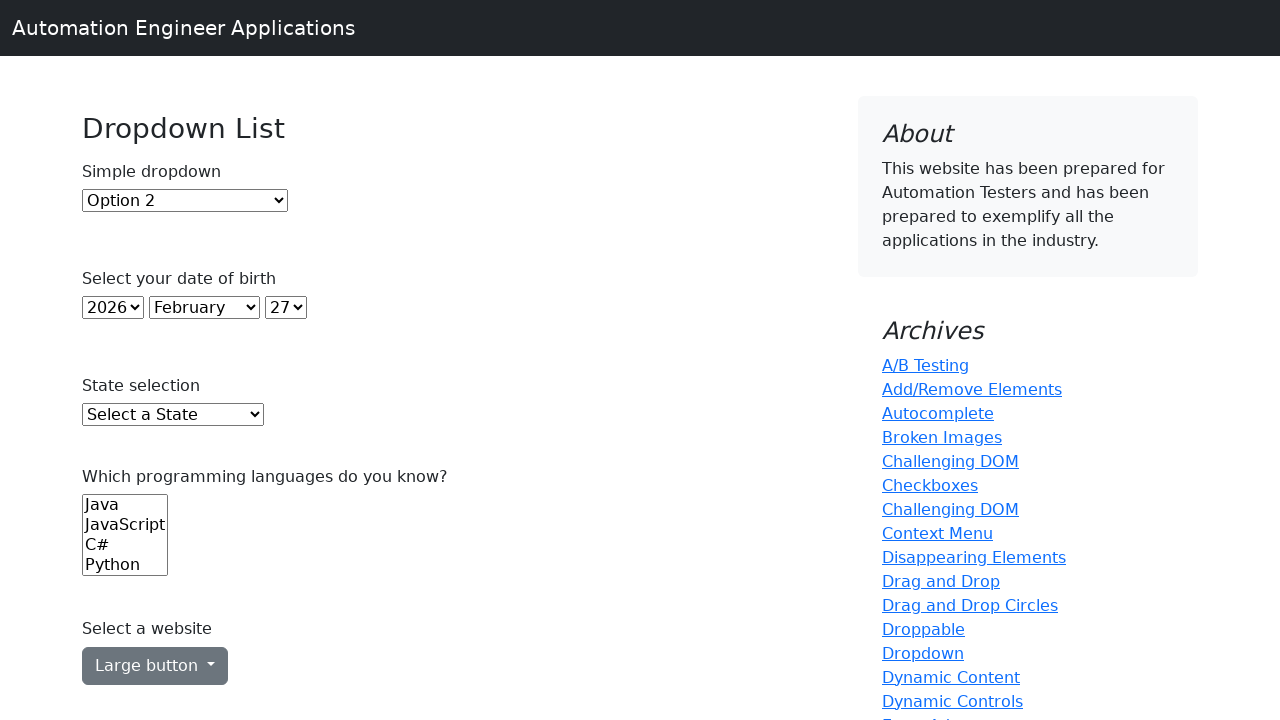

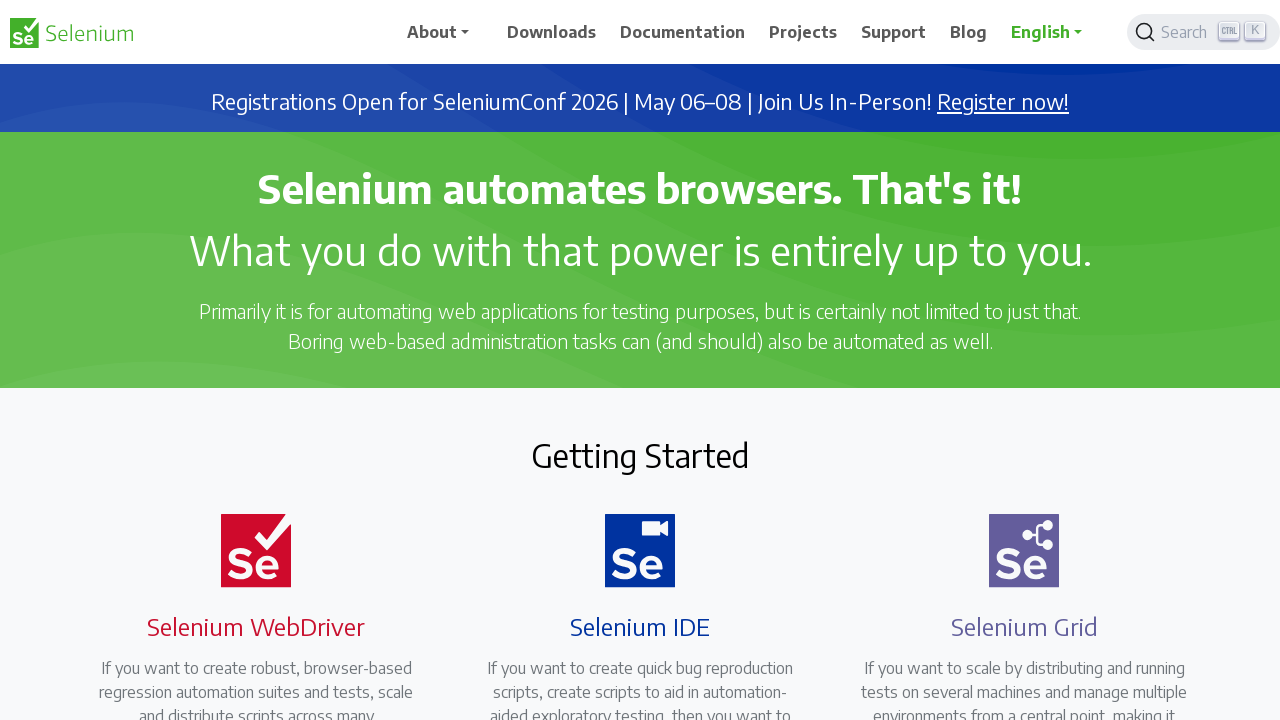